Tests working with multiple browser windows using a more robust approach - stores the original window handle before clicking, then identifies the new window by finding the handle that differs from the original, and verifies correct window focus by checking page titles.

Starting URL: http://the-internet.herokuapp.com/windows

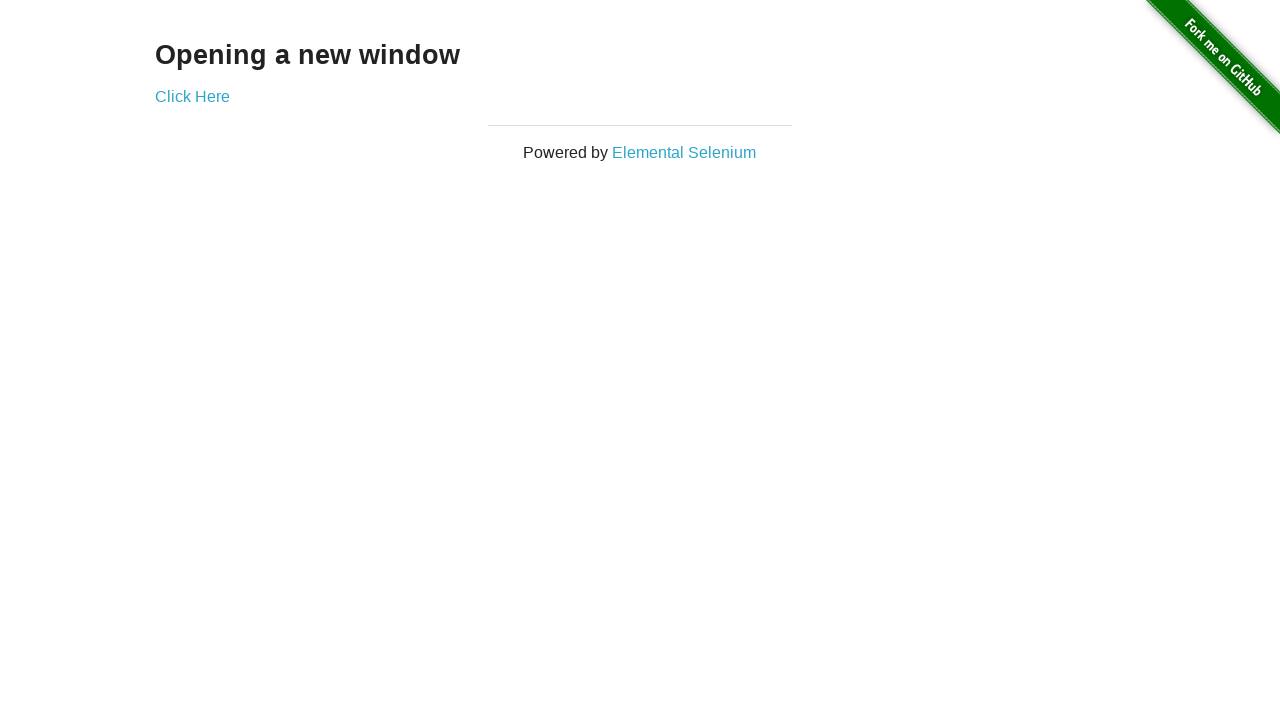

Stored reference to original page
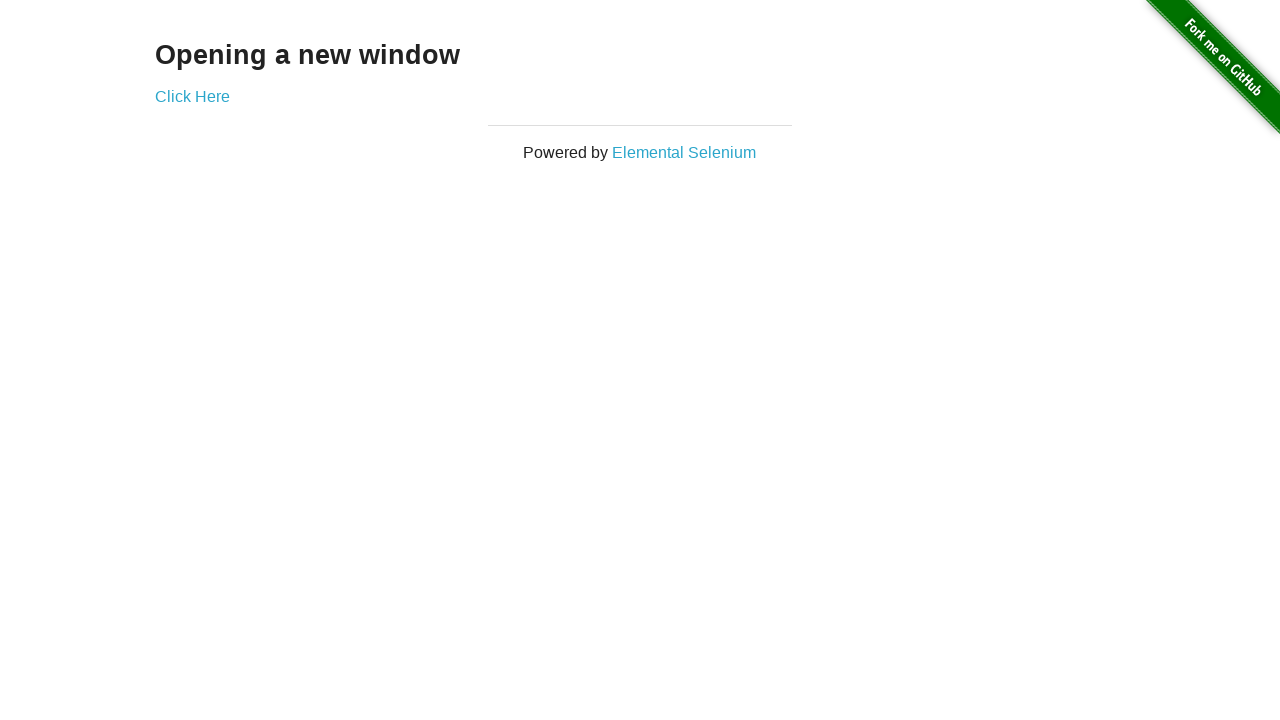

Clicked link to open new window at (192, 96) on .example a
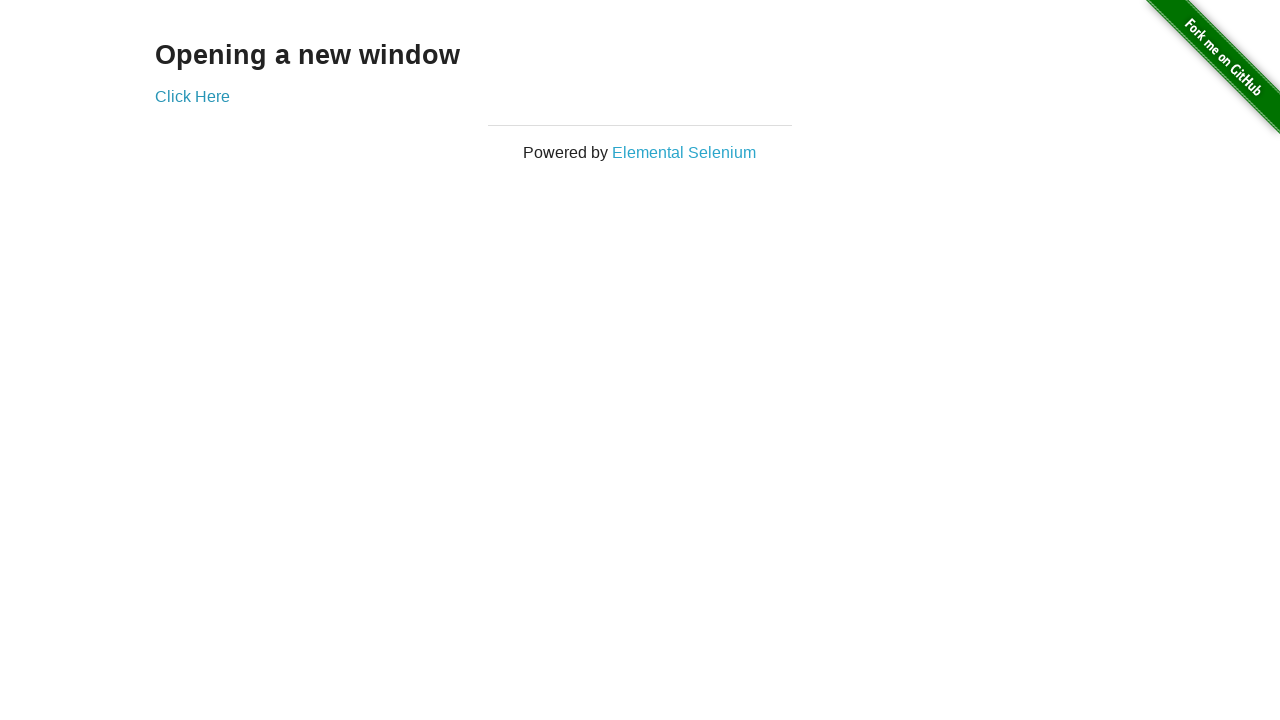

New window opened and captured
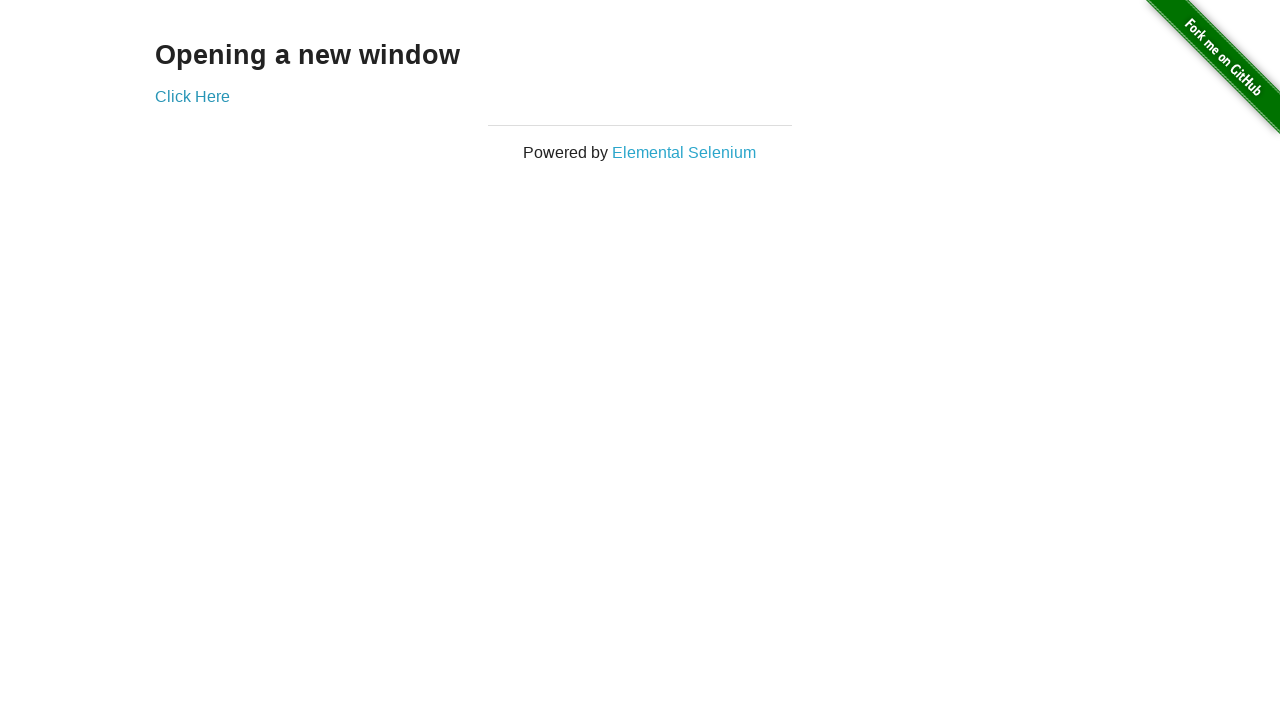

Verified original window title is not 'New Window'
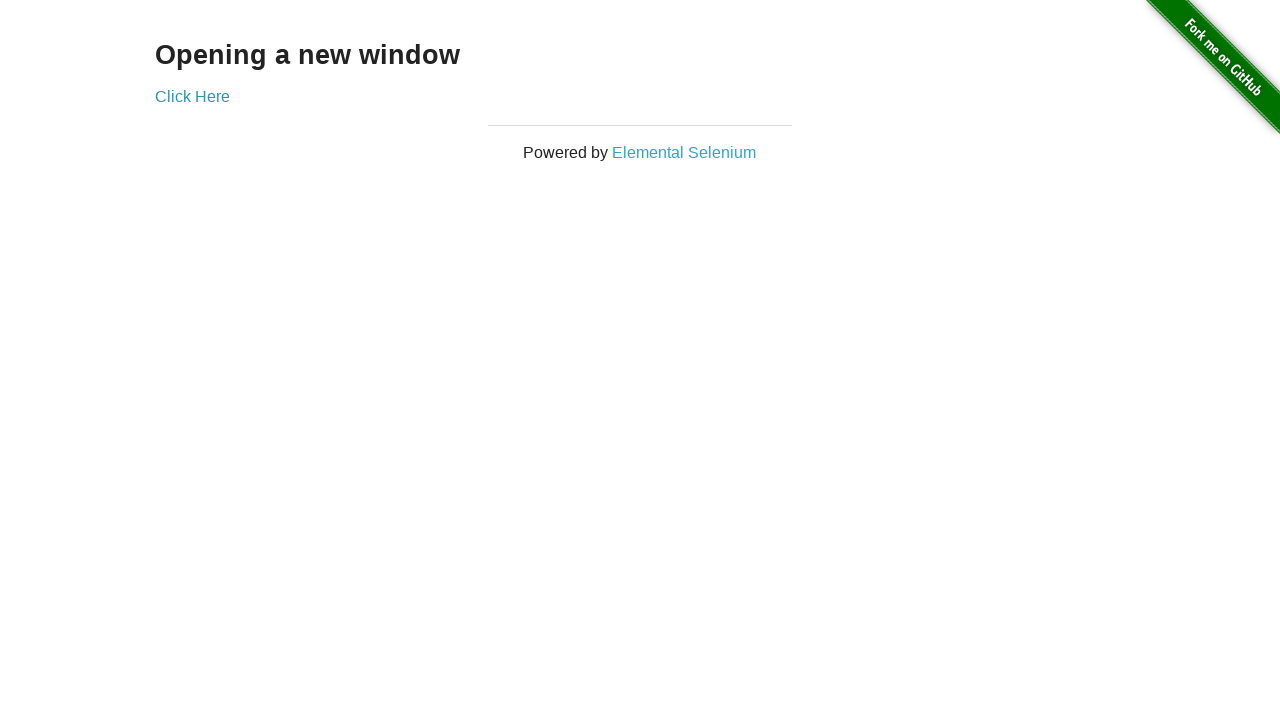

New window page load state completed
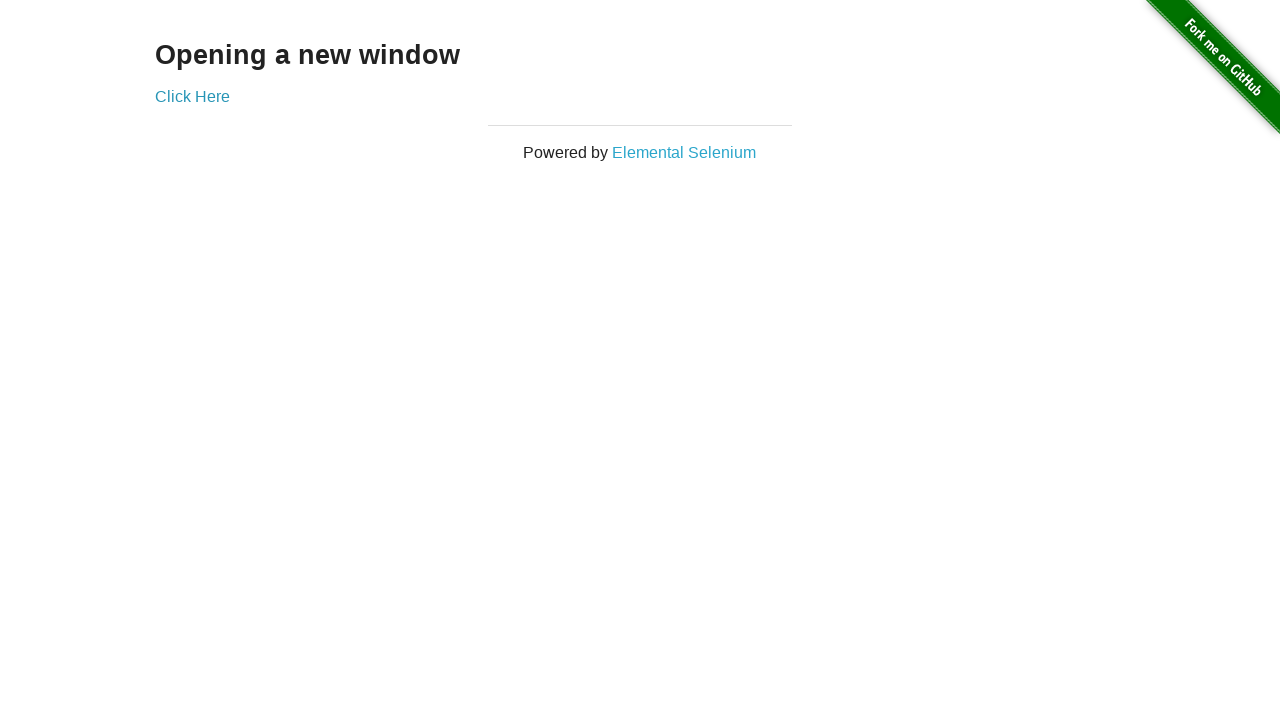

Verified new window title is 'New Window'
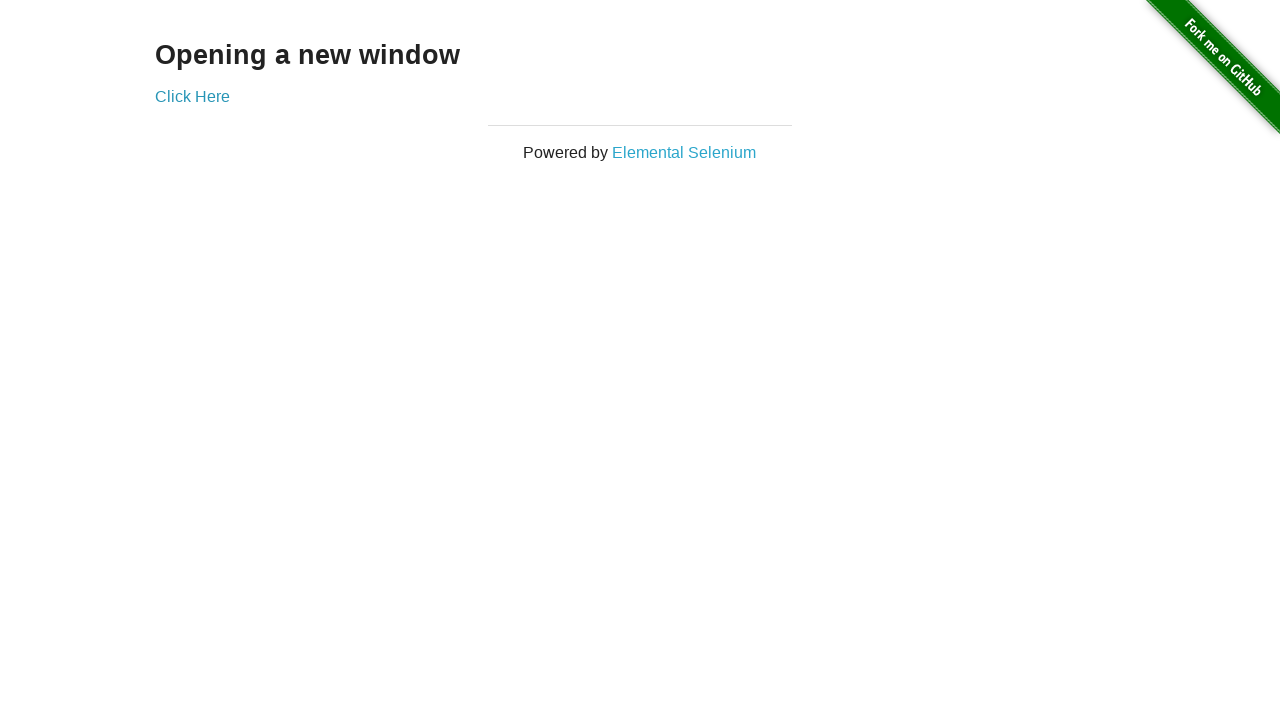

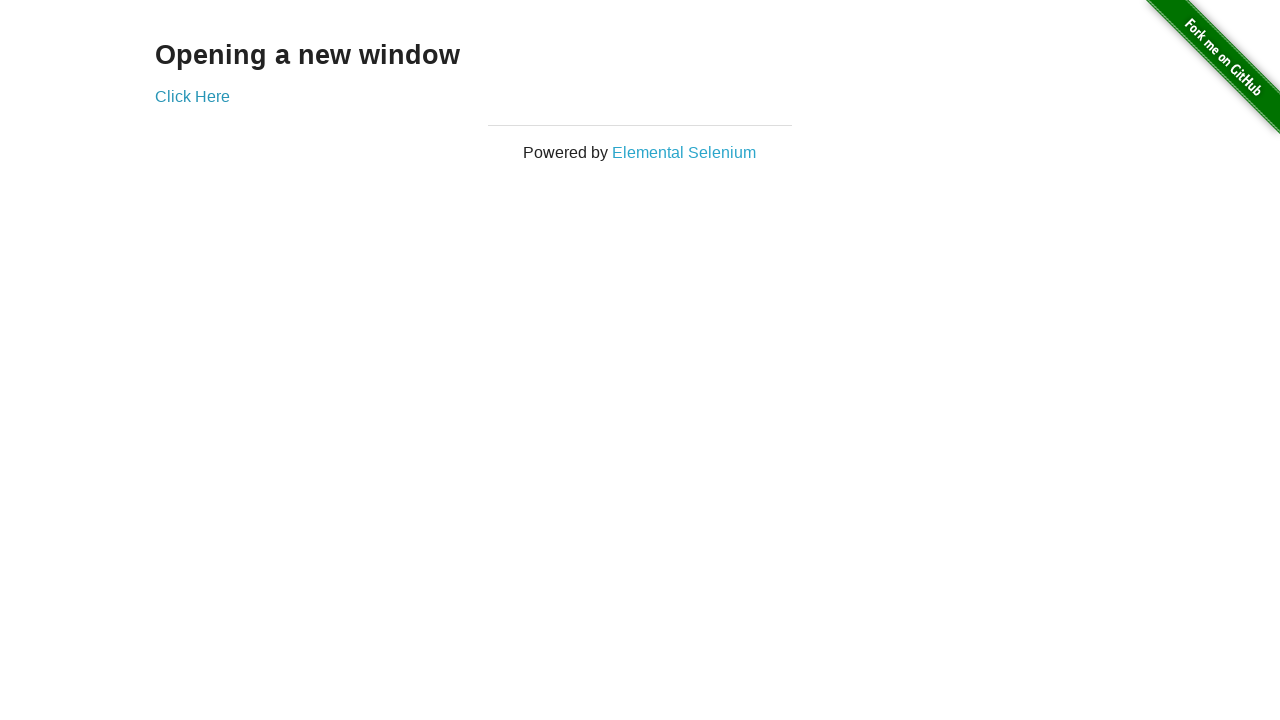